Tests a blood pressure calculator web application by entering systolic and diastolic values, submitting the form, and verifying the category result displays "Ideal"

Starting URL: https://bpcalulator-green-slot-dscydwgqh3eyfxf4.ukwest-01.azurewebsites.net/

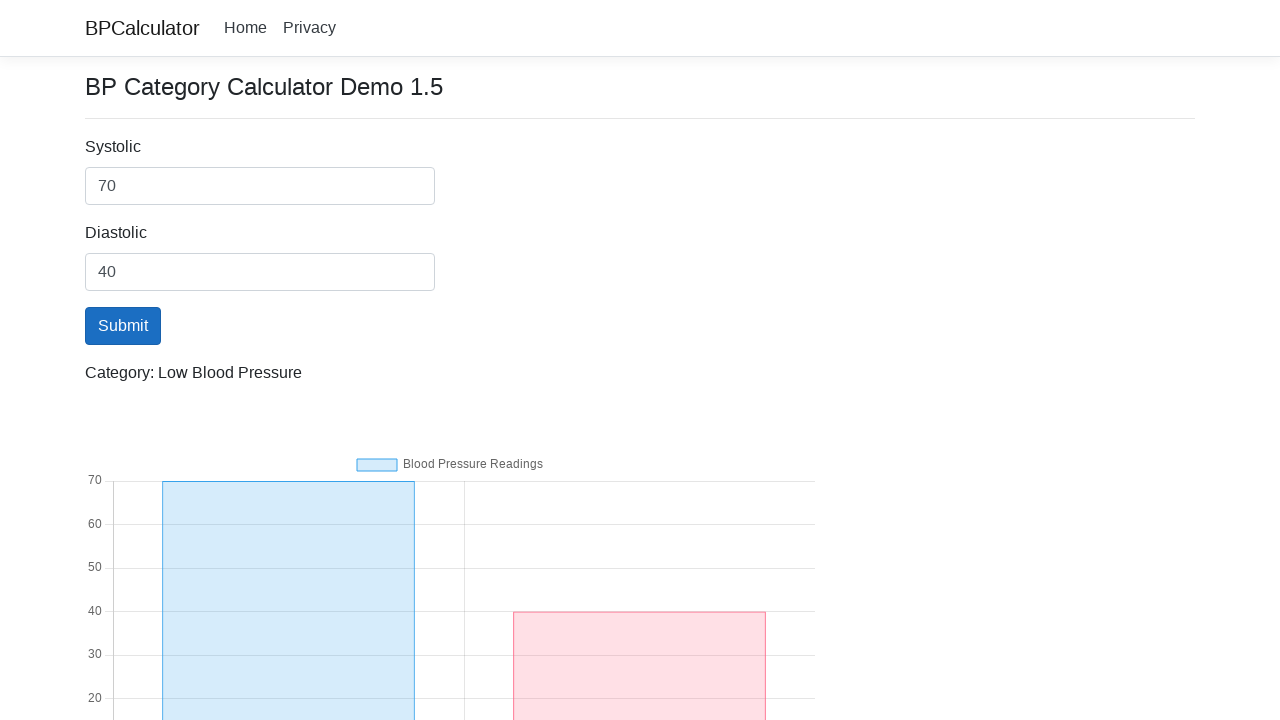

Cleared Systolic input field on input[name='BP.Systolic']
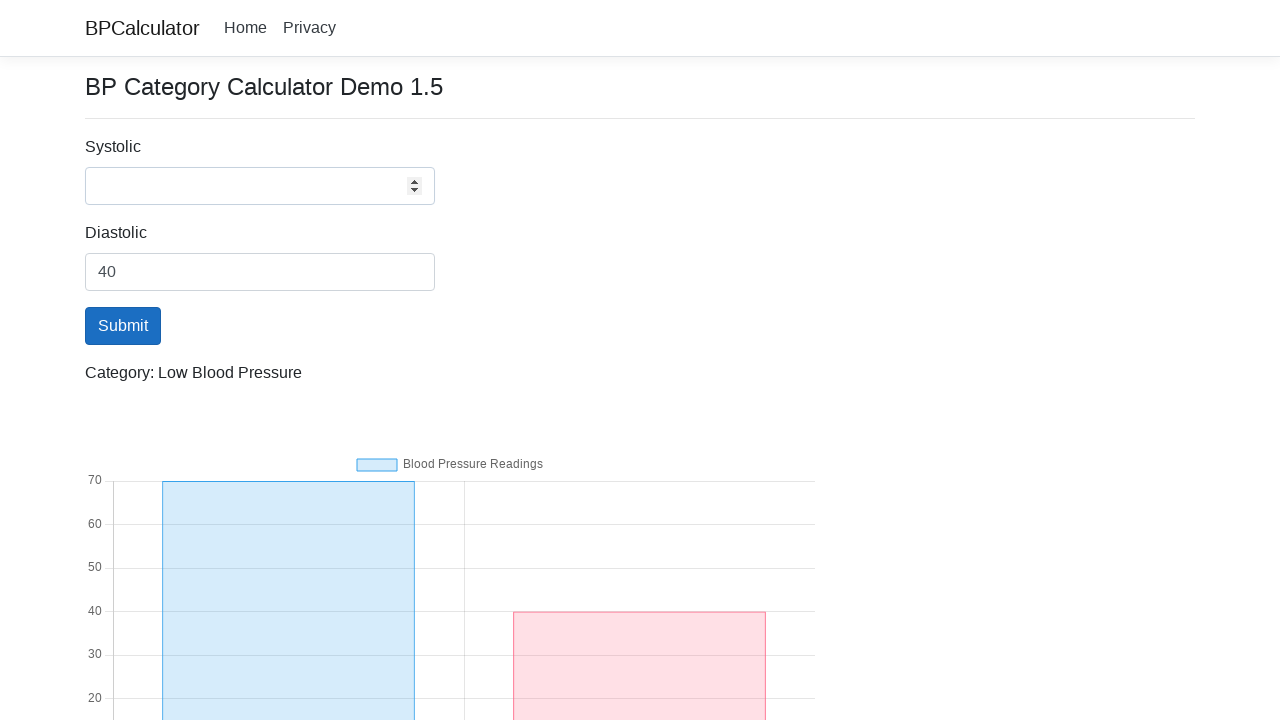

Entered 120 as systolic value on input[name='BP.Systolic']
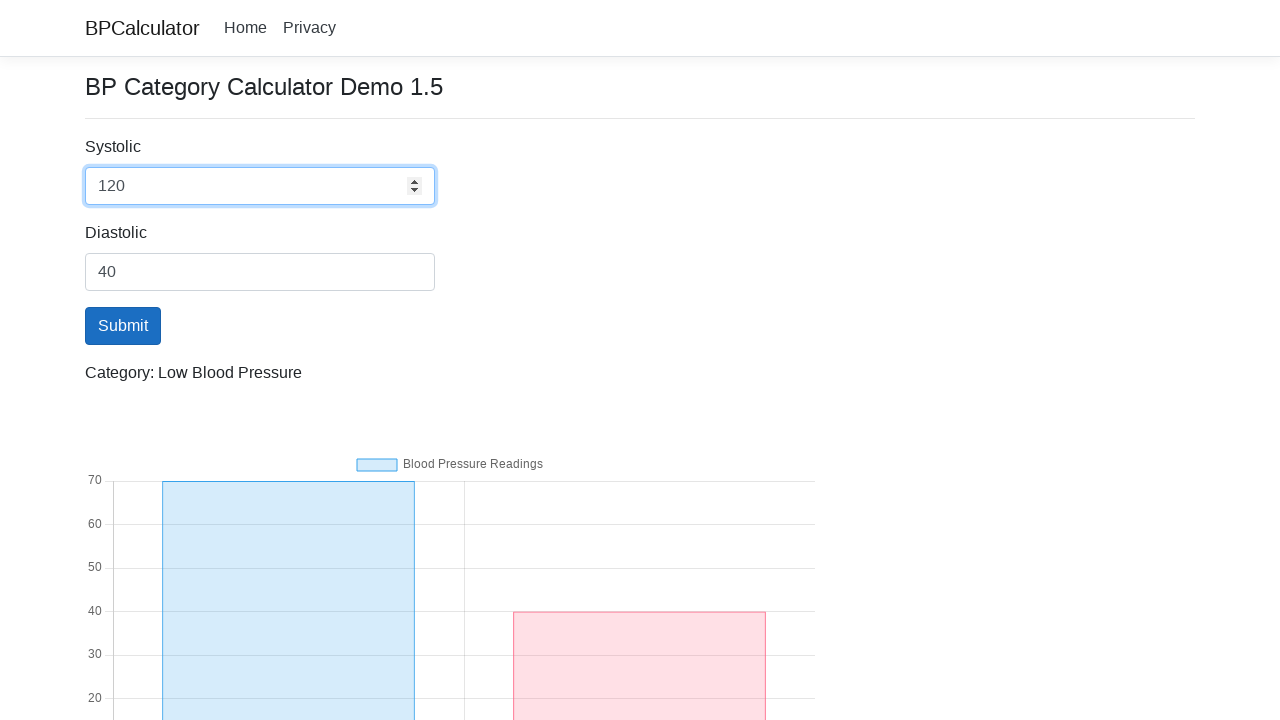

Cleared Diastolic input field on input[name='BP.Diastolic']
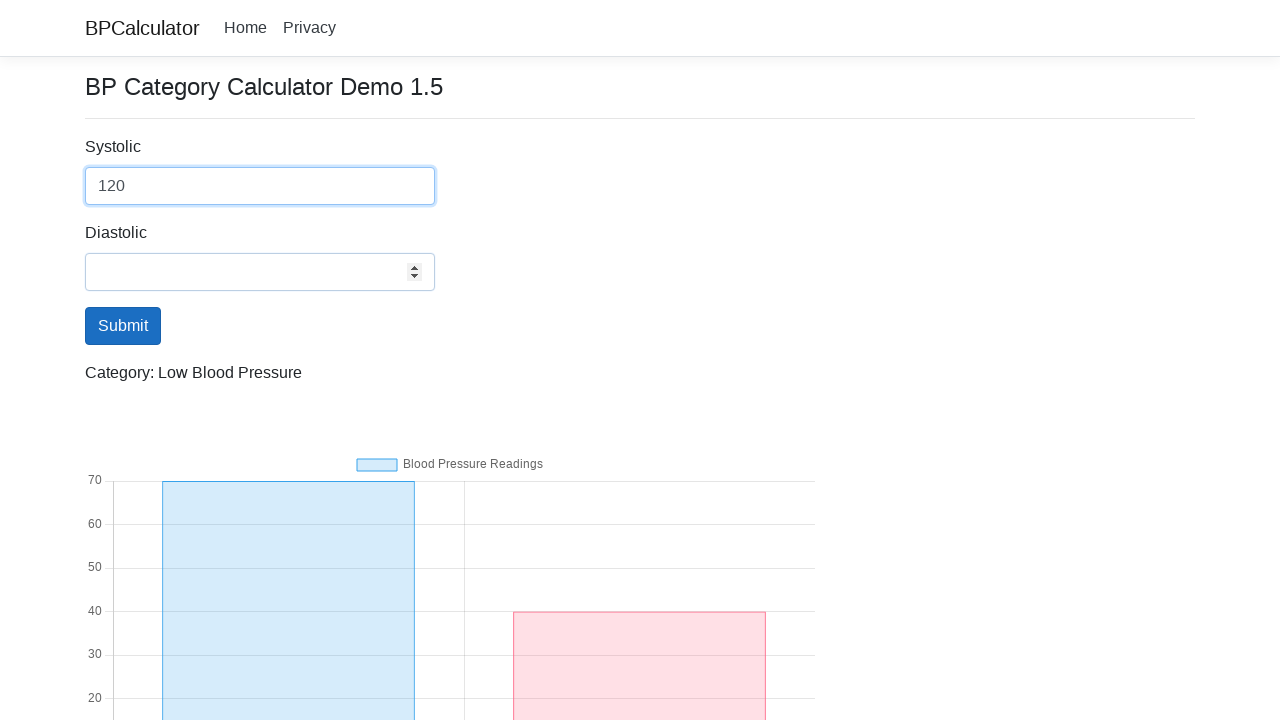

Entered 80 as diastolic value on input[name='BP.Diastolic']
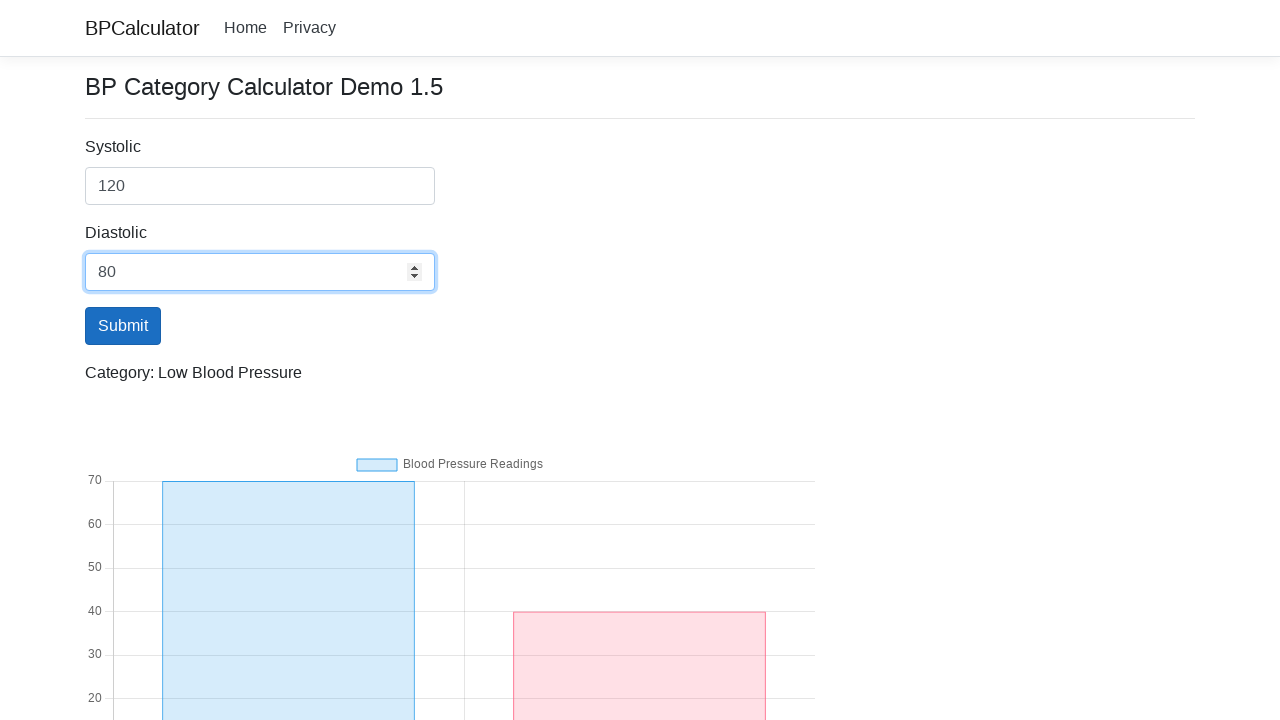

Clicked submit button to calculate blood pressure at (123, 326) on input[type='submit']
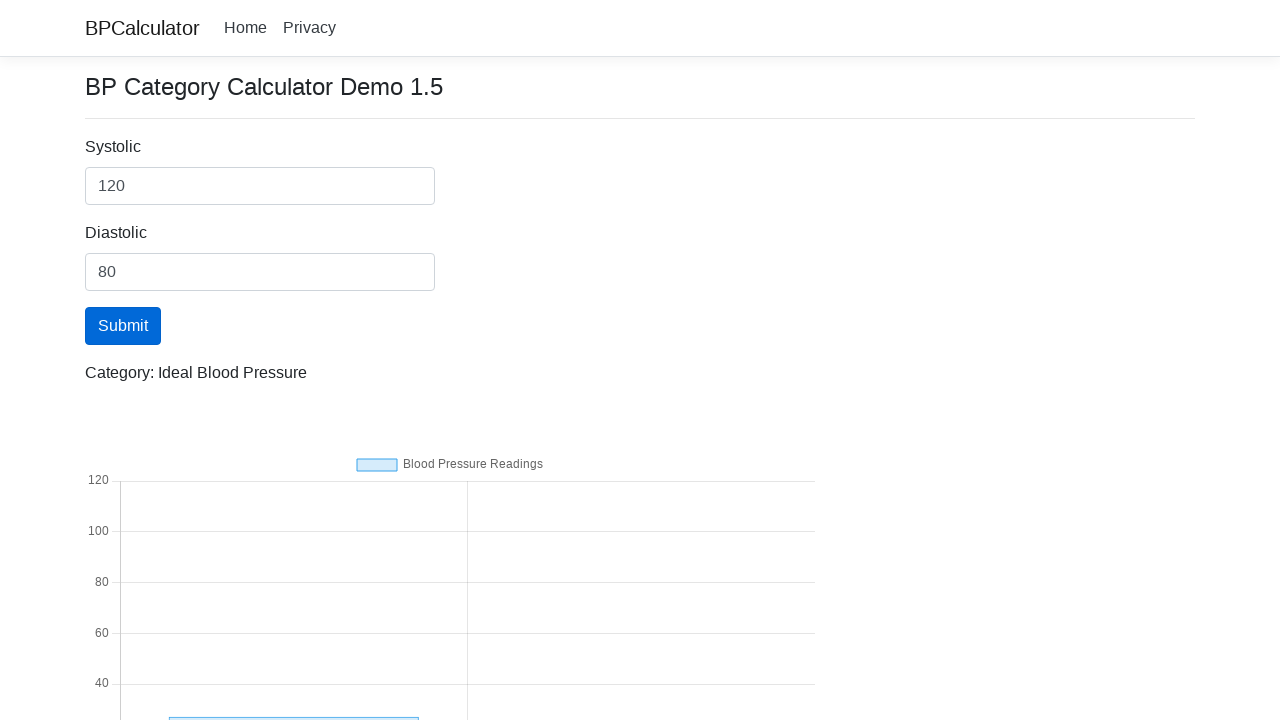

Blood pressure category result appeared
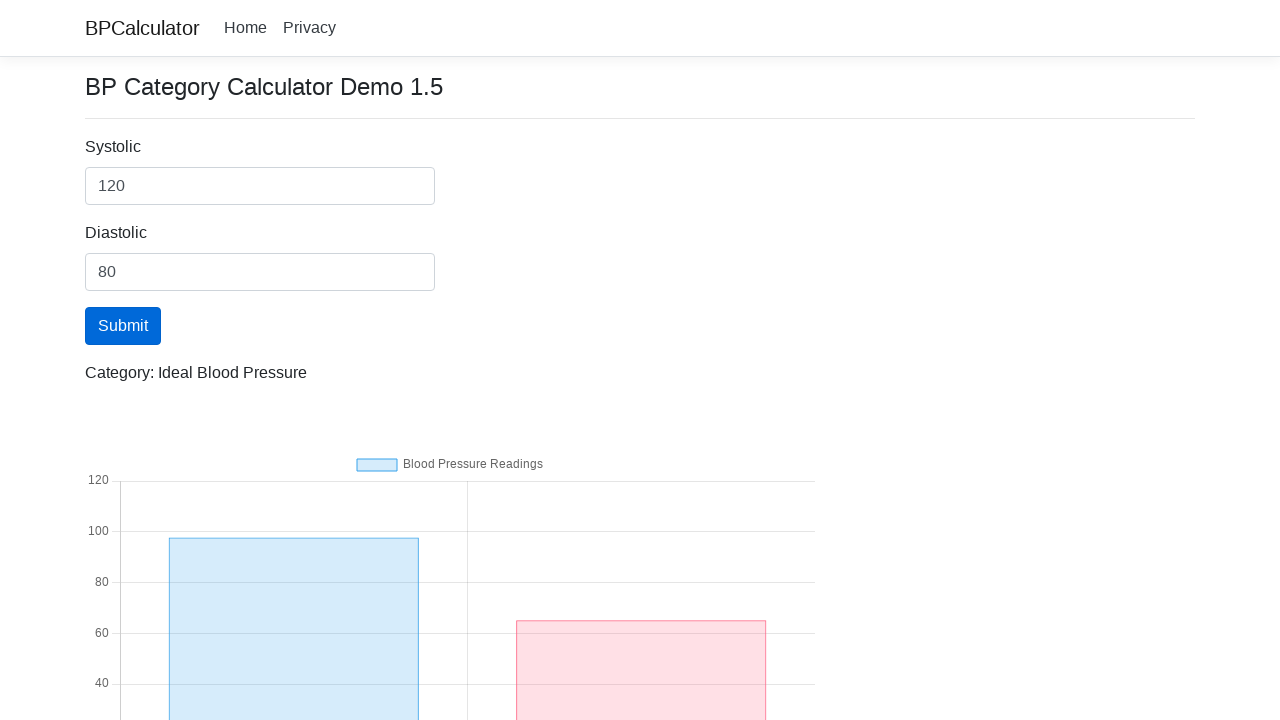

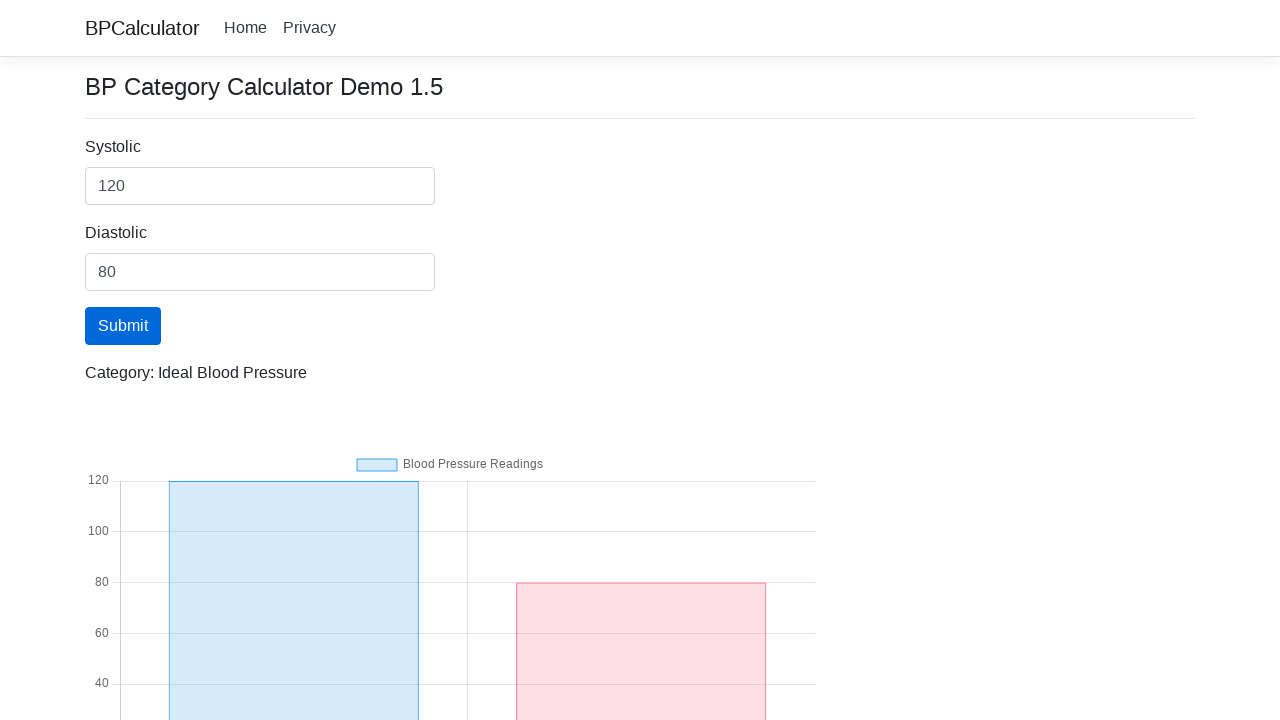